Navigates to Kite Zerodha trading platform homepage

Starting URL: https://kite.zerodha.com

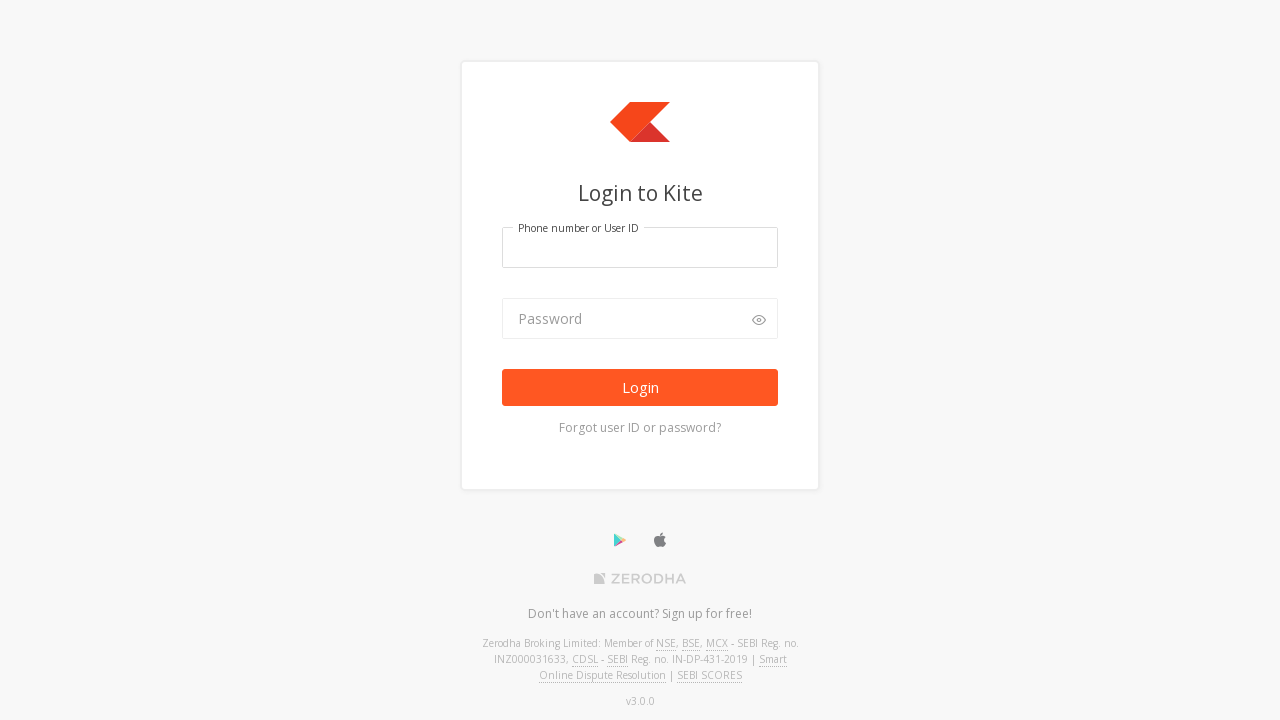

Navigated to Kite Zerodha trading platform homepage at https://kite.zerodha.com
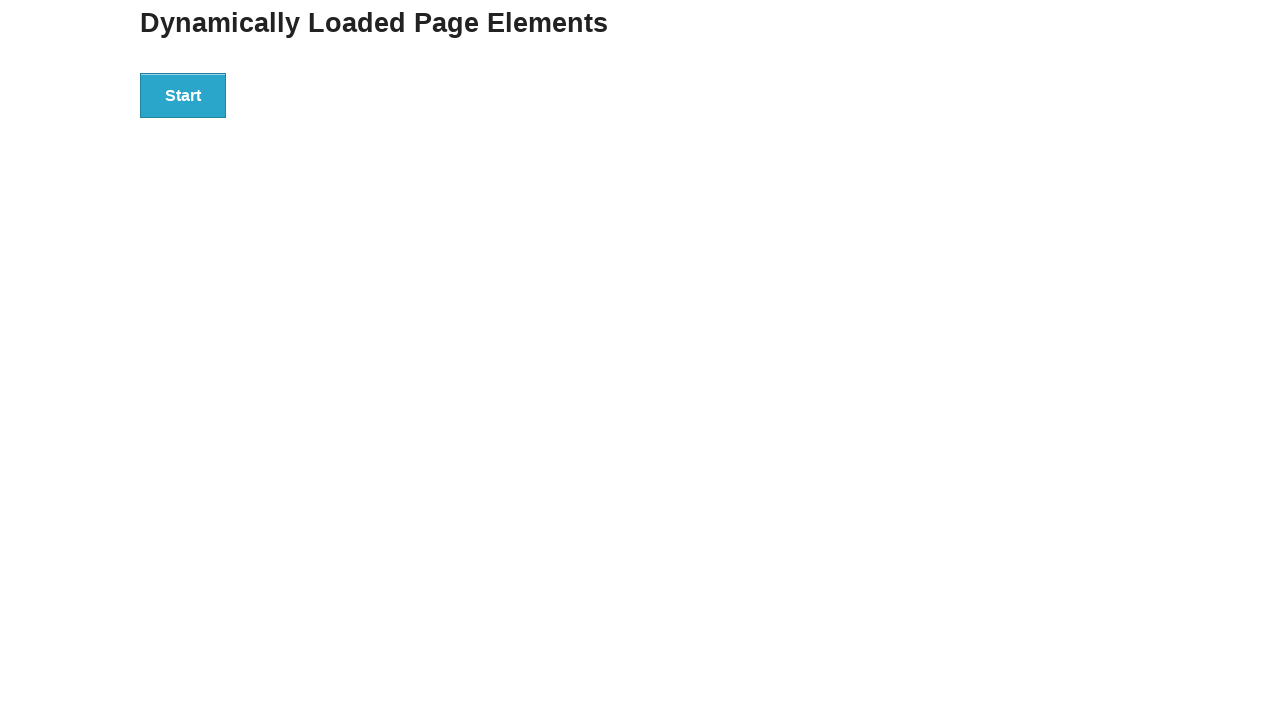

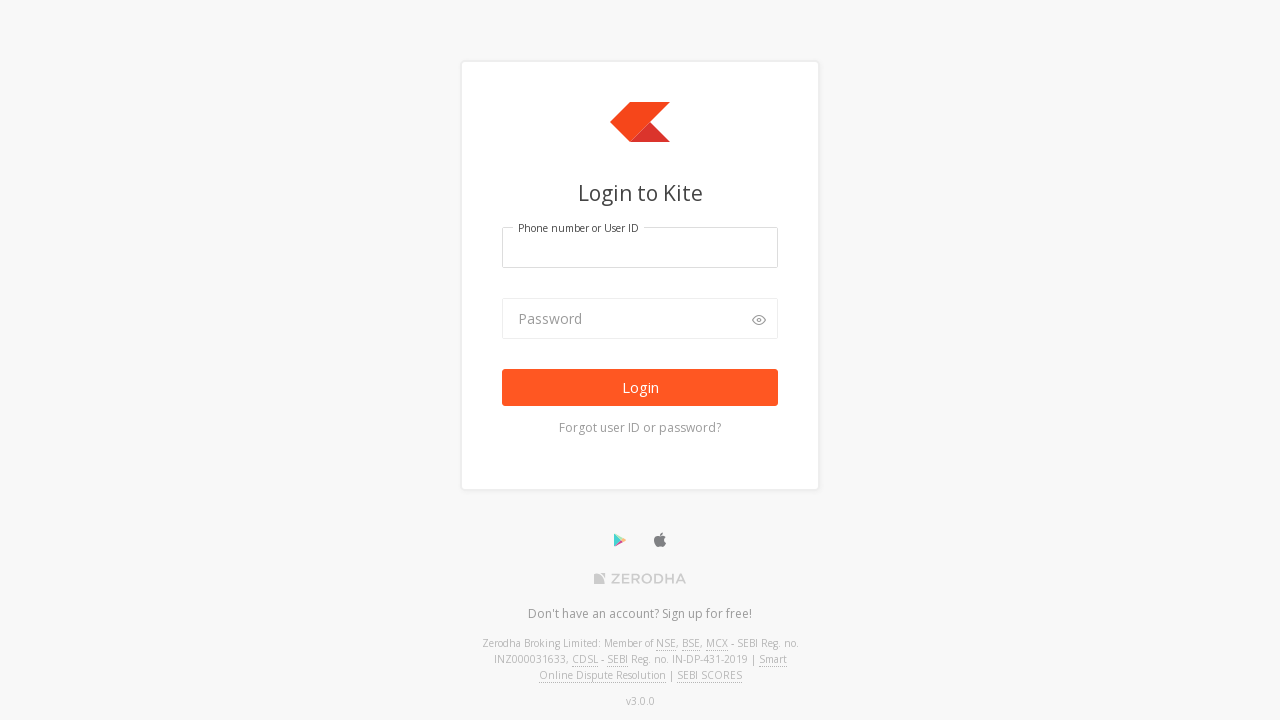